Tests checkbox selection and deselection on the automation practice page

Starting URL: https://rahulshettyacademy.com/AutomationPractice/

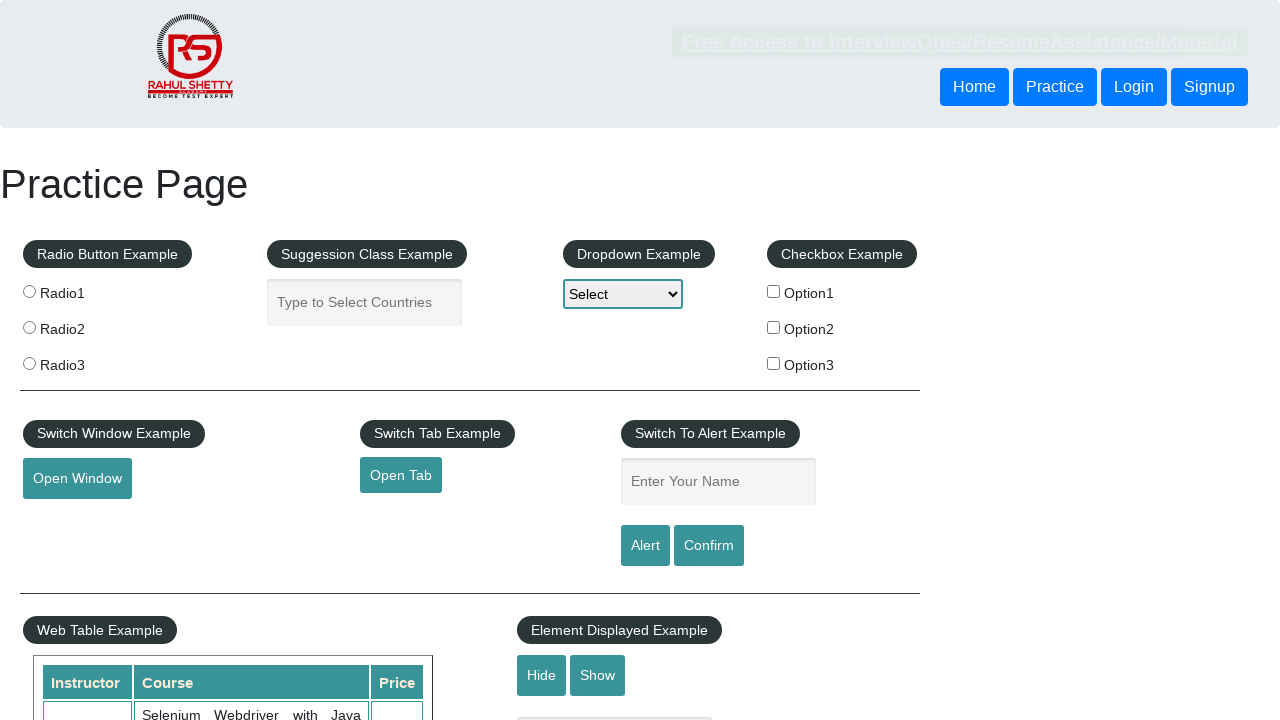

Clicked checkbox option 1 to check it at (774, 291) on #checkBoxOption1
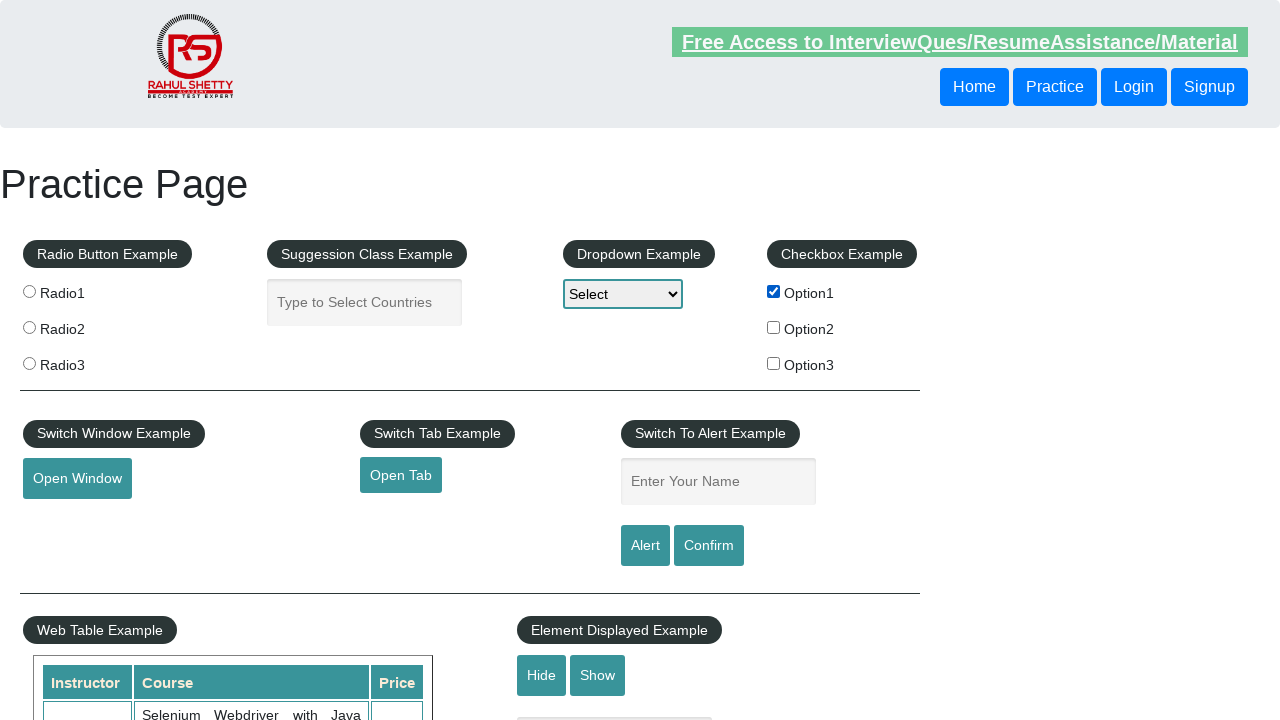

Clicked checkbox option 1 to uncheck it at (774, 291) on #checkBoxOption1
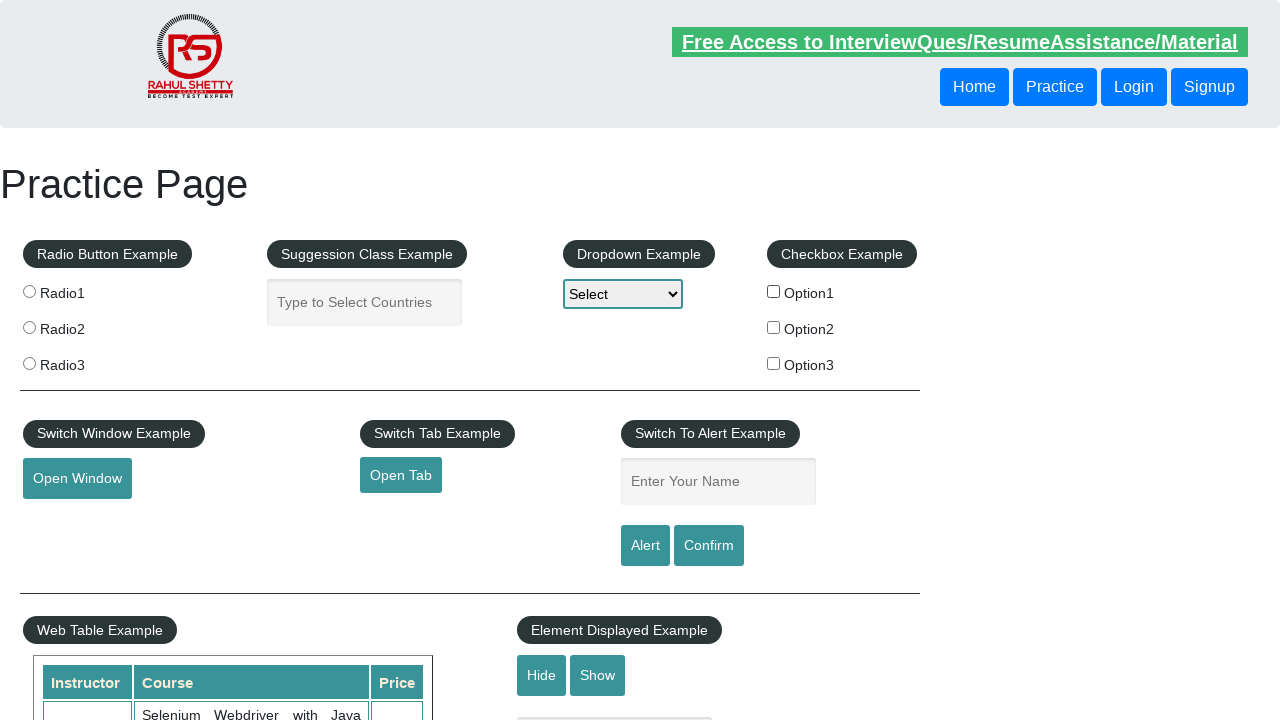

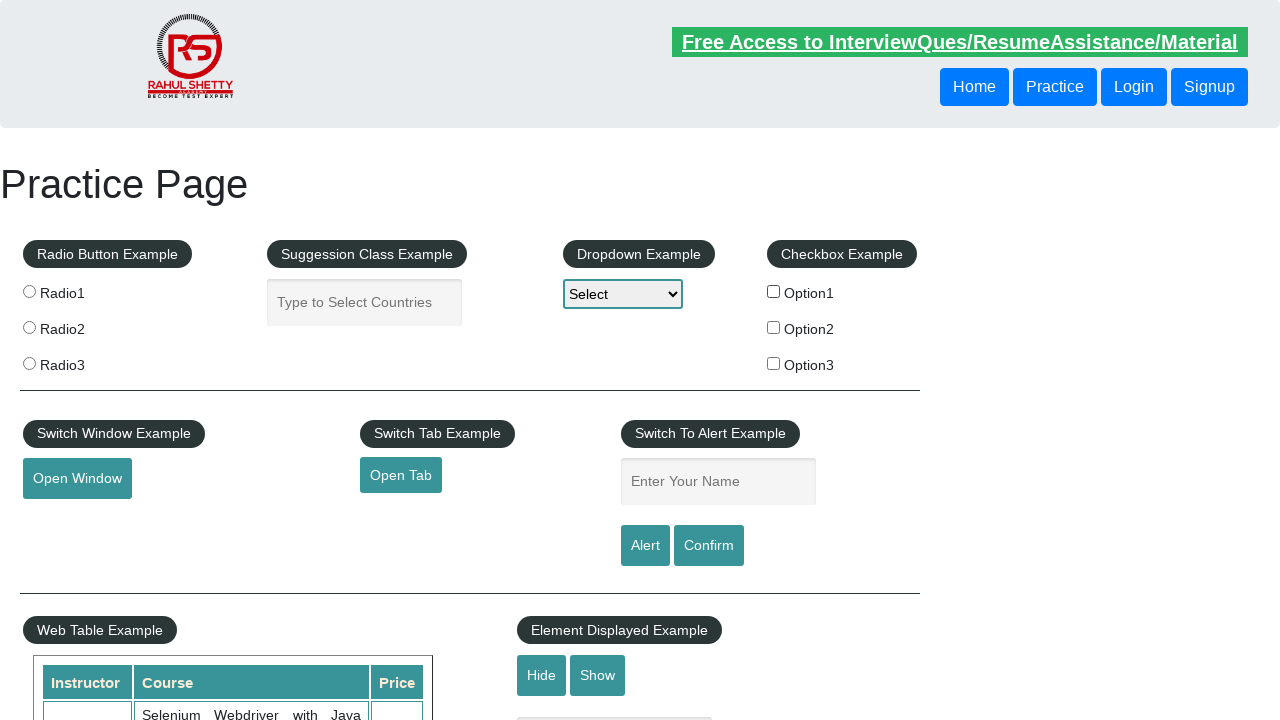